Tests search functionality on Prozorro government procurement portal by entering various Ukrainian search queries and verifying search results are displayed

Starting URL: https://prozorro.gov.ua/en

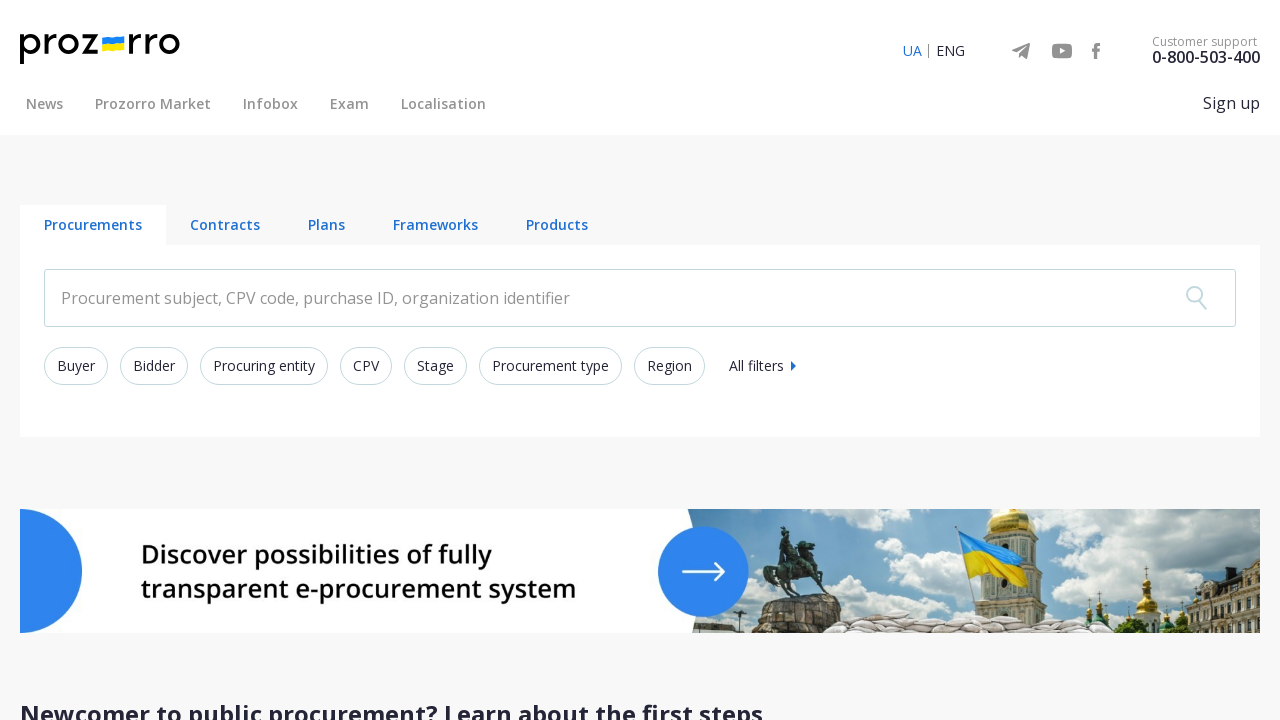

Filled search input with Ukrainian query 'Вікно' on input.search-text__input
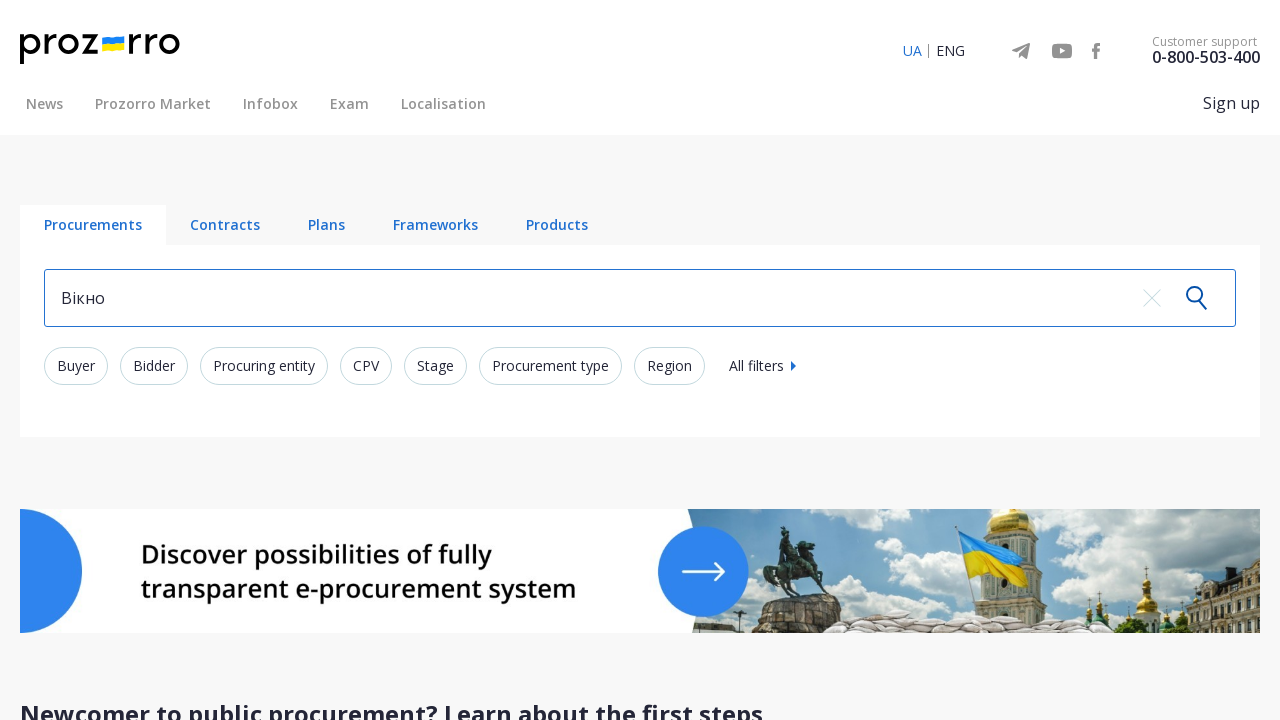

Pressed Enter to submit search query on input.search-text__input
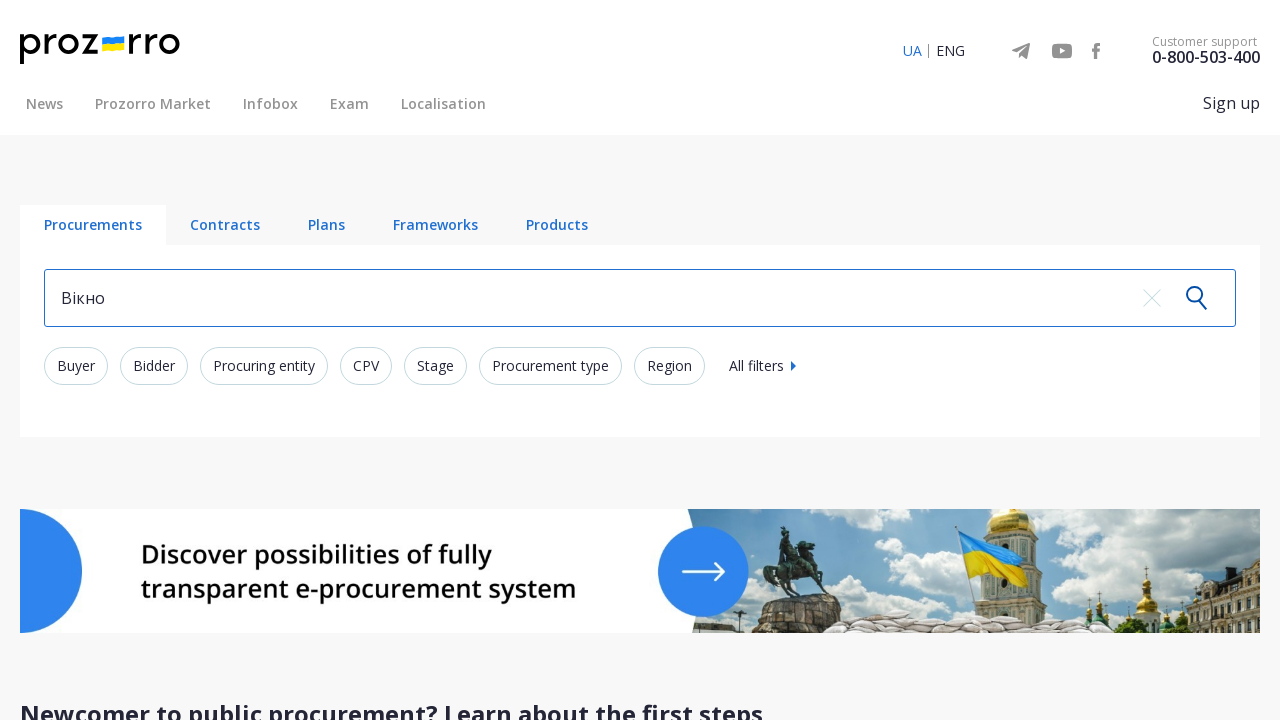

Search results loaded and verified on Prozorro portal
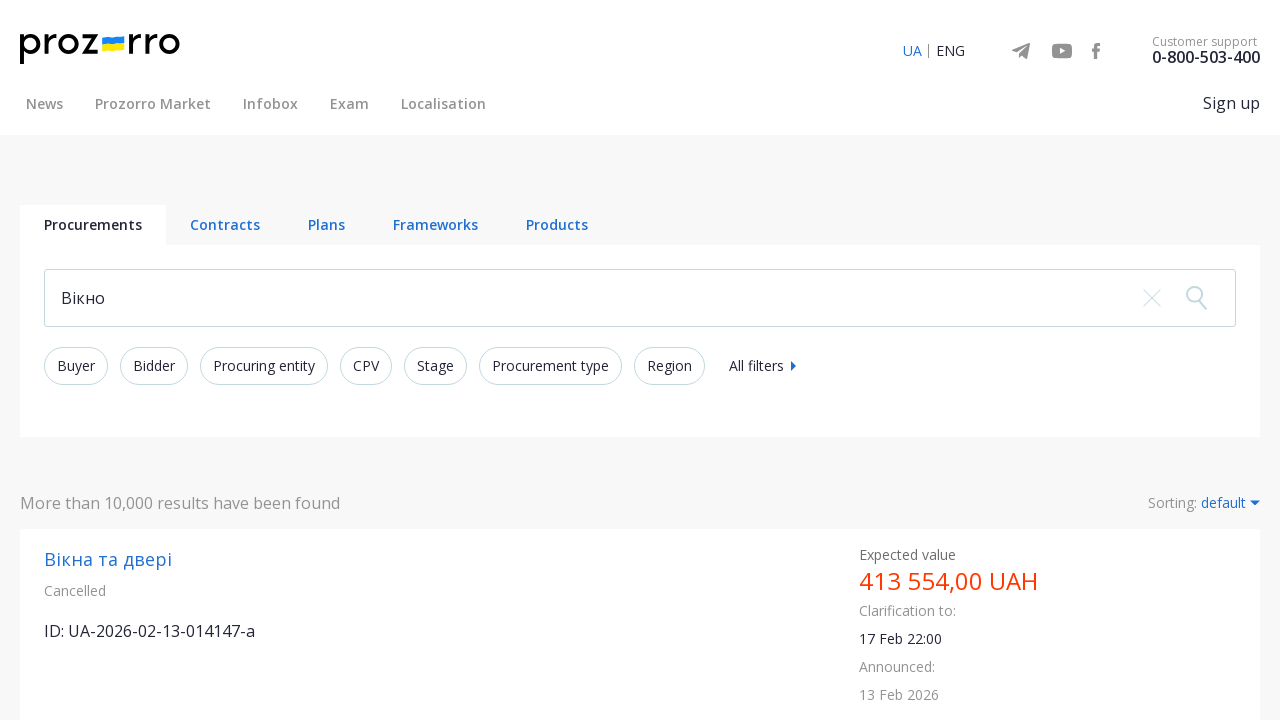

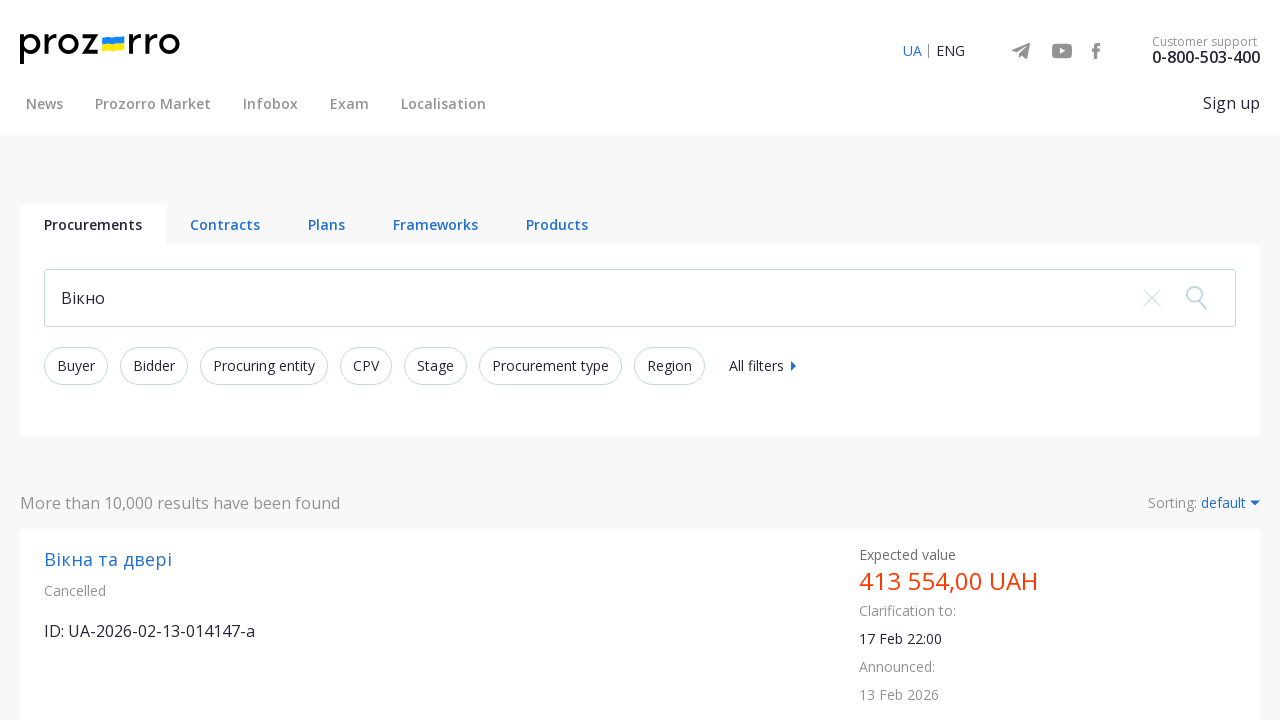